Navigates to wisequarter homepage and verifies the page loaded correctly

Starting URL: https://www.wisequarter.com

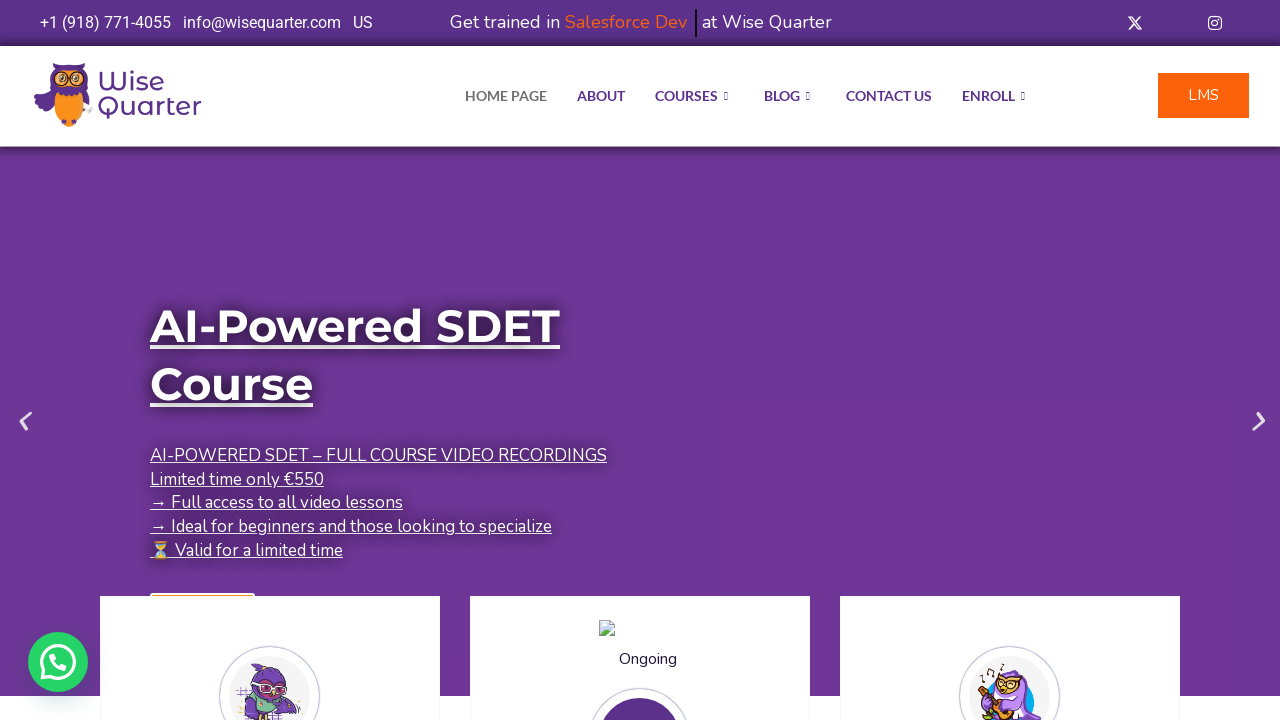

Navigated to wisequarter homepage
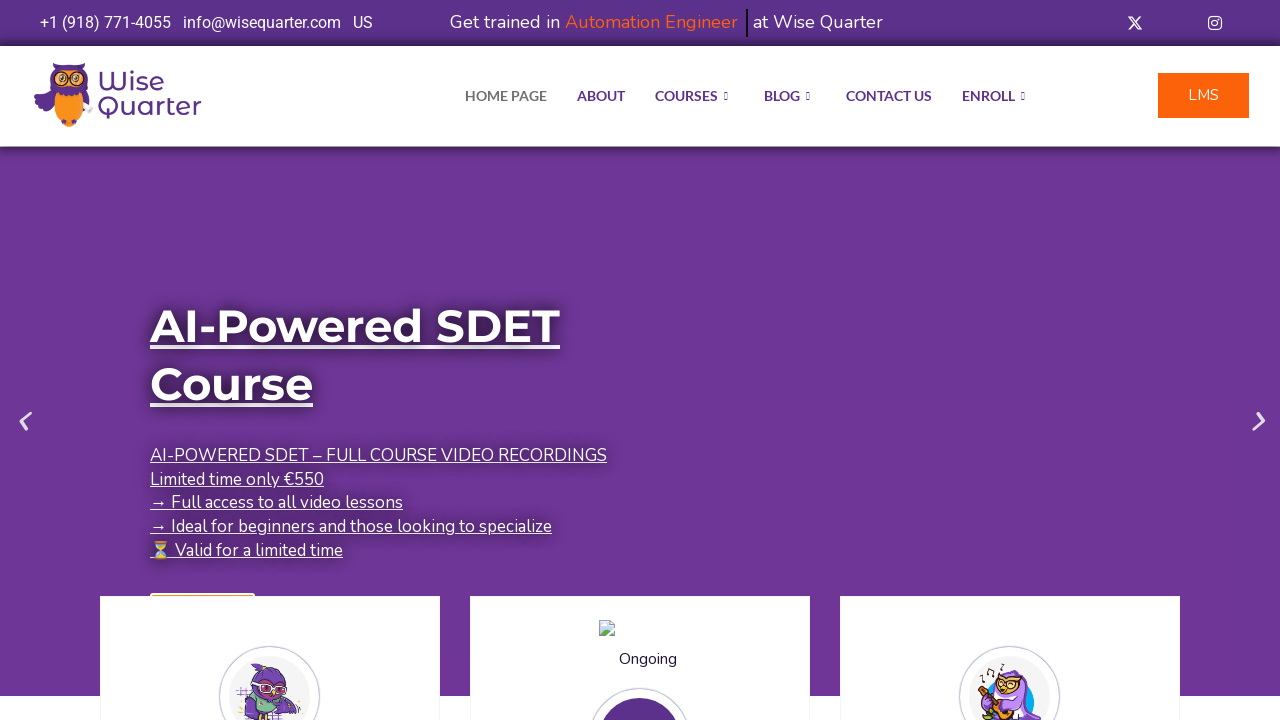

Verified URL contains 'wisequarter'
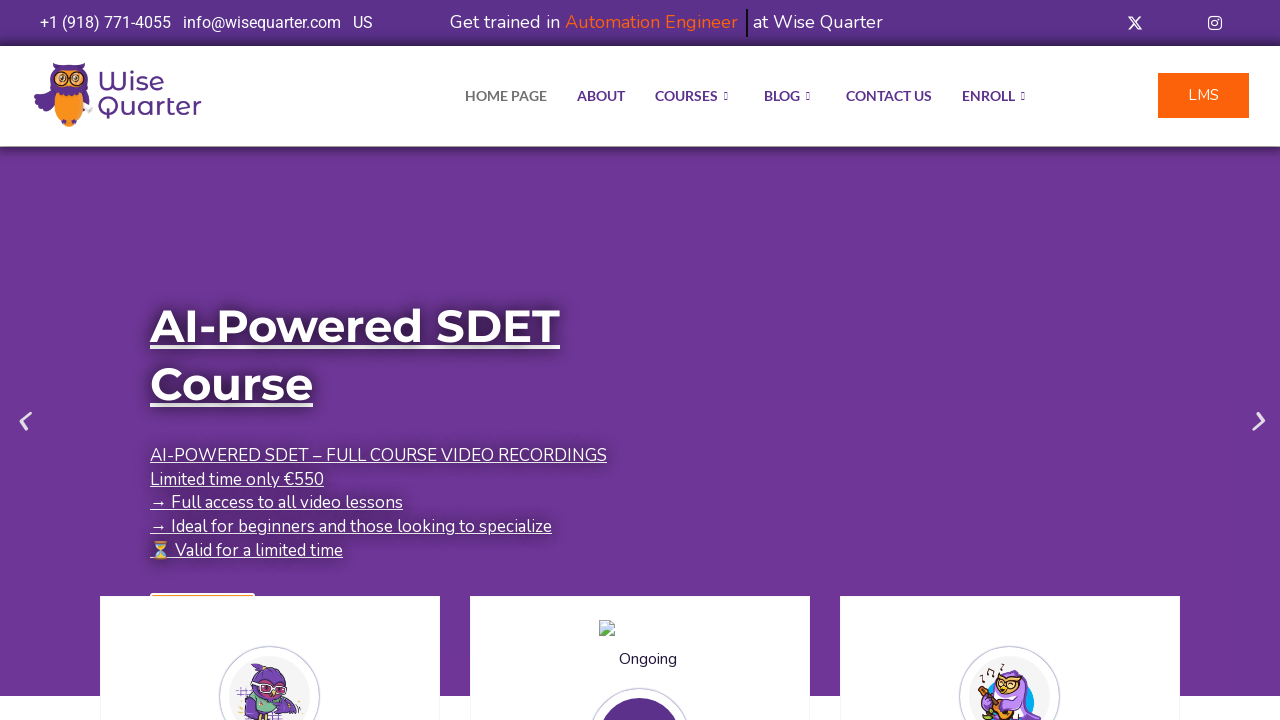

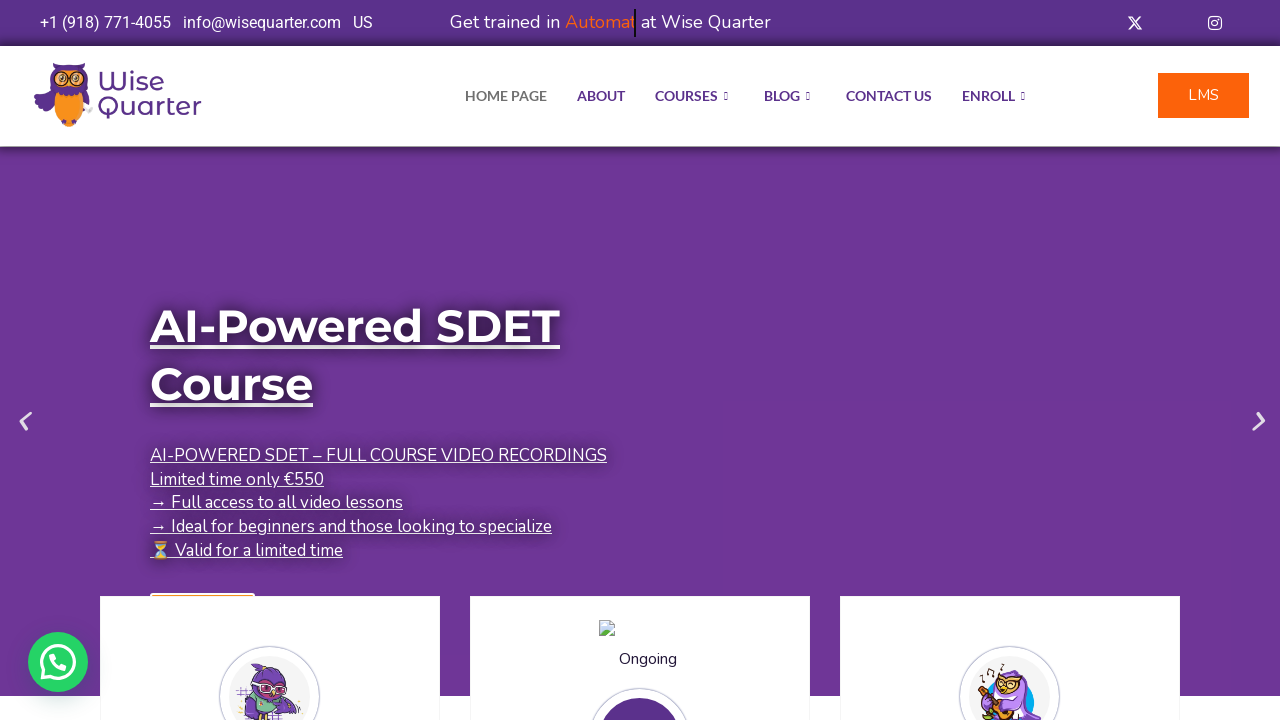